Tests A/B testing opt-out by adding the opt-out cookie before navigating to the A/B test page, then verifying the page shows "No A/B Test"

Starting URL: http://the-internet.herokuapp.com

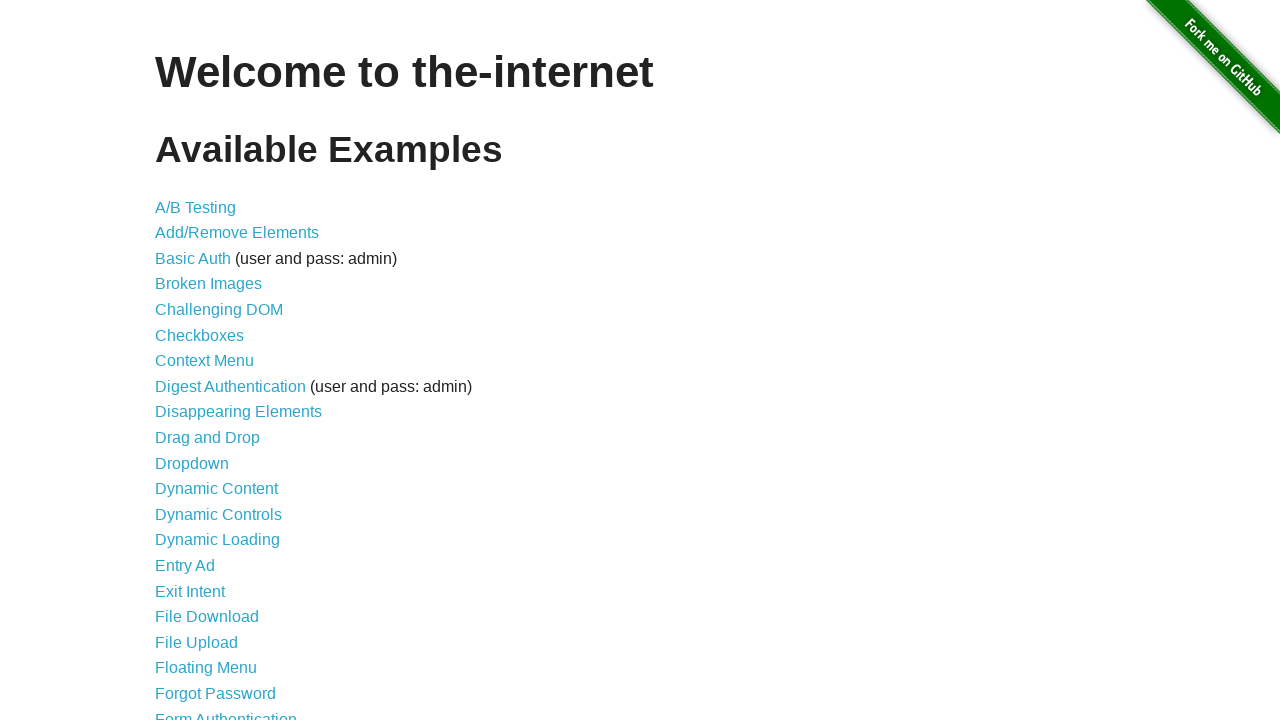

Added optimizelyOptOut cookie to opt out of A/B testing
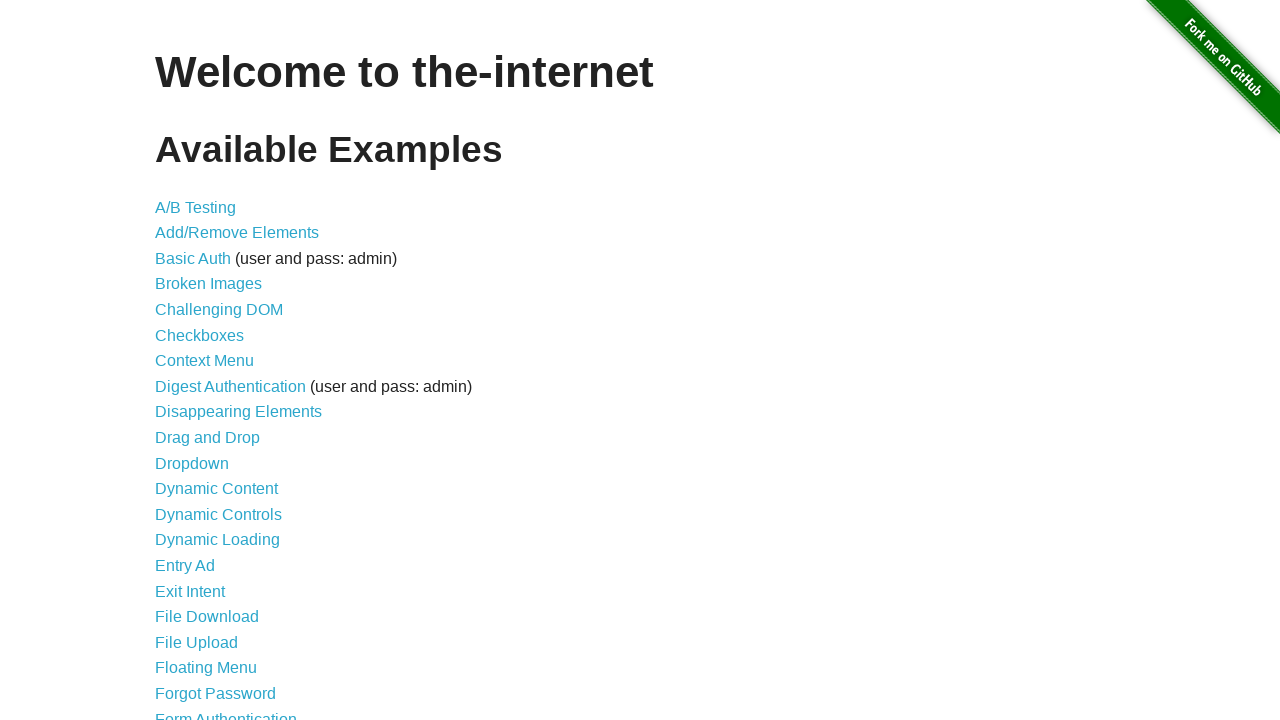

Navigated to A/B test page at http://the-internet.herokuapp.com/abtest
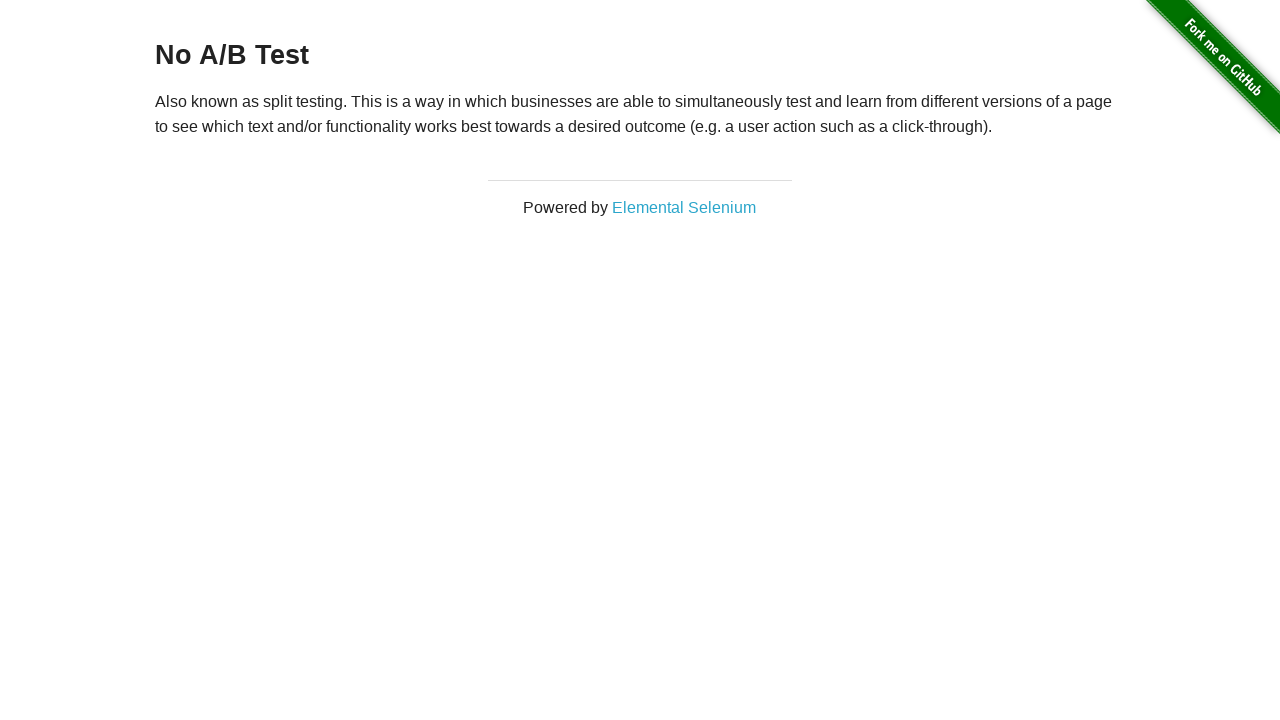

Retrieved heading text from page
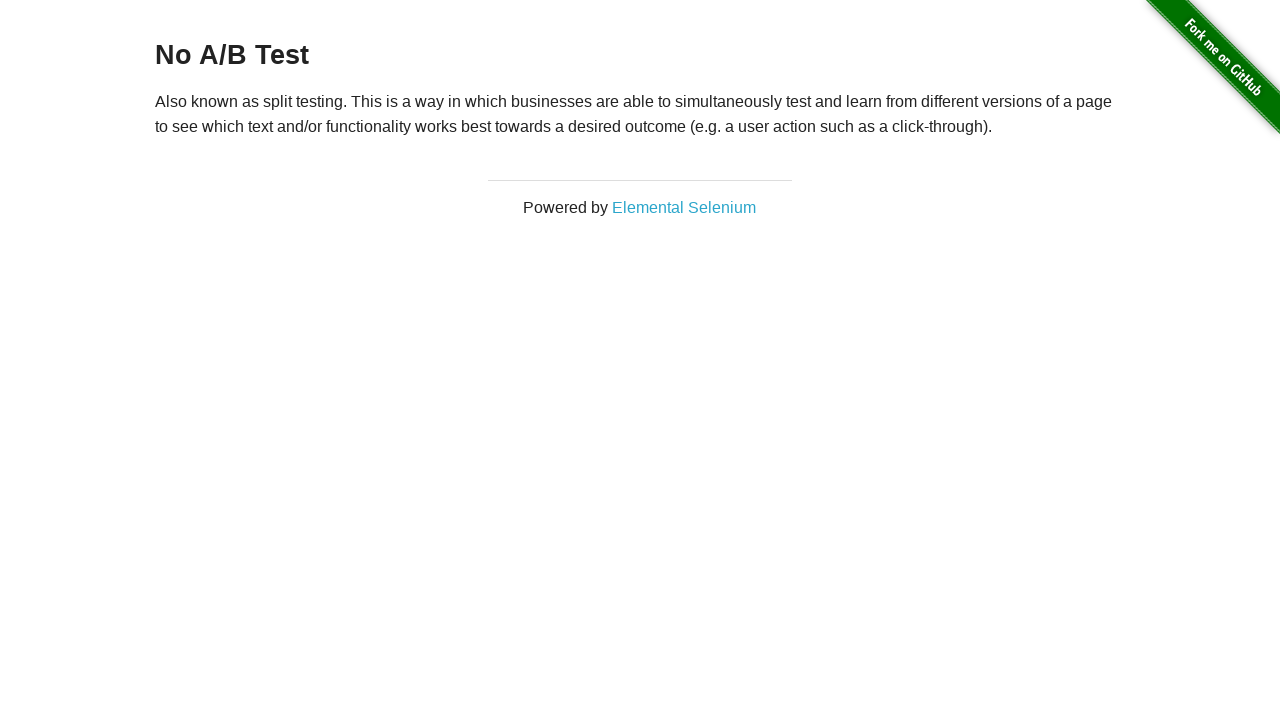

Verified page displays 'No A/B Test' confirming opt-out cookie is working
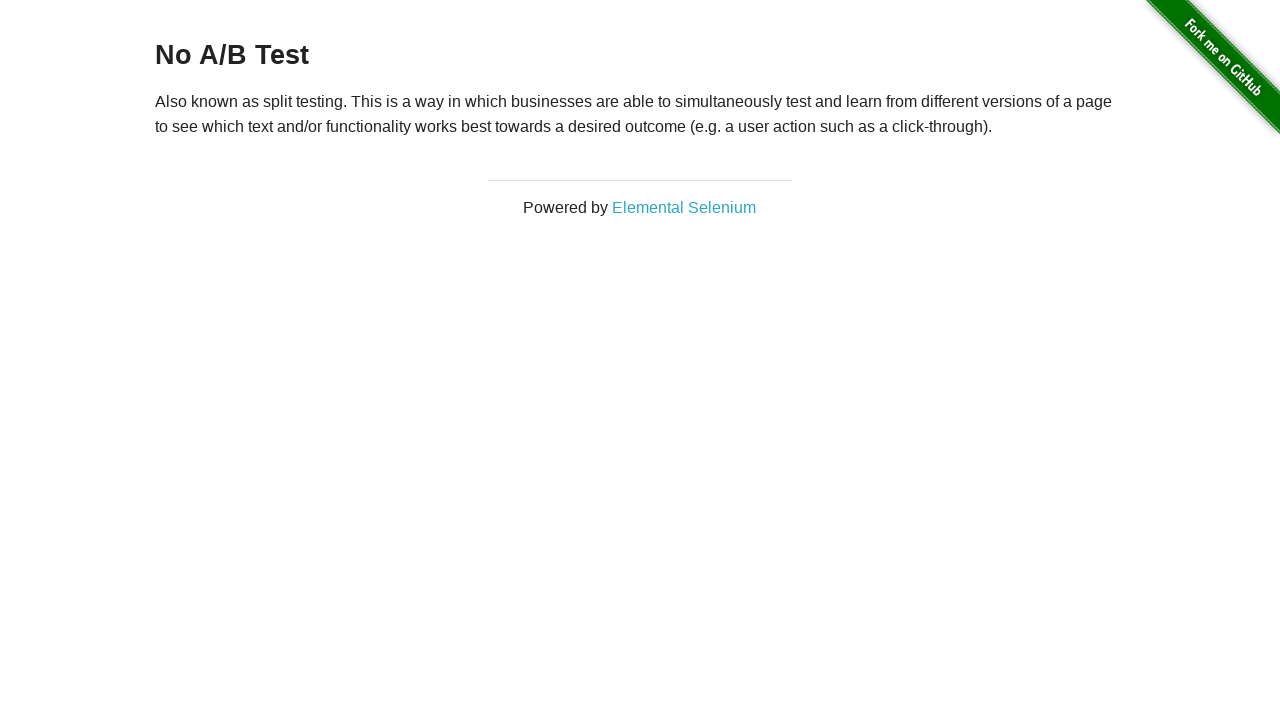

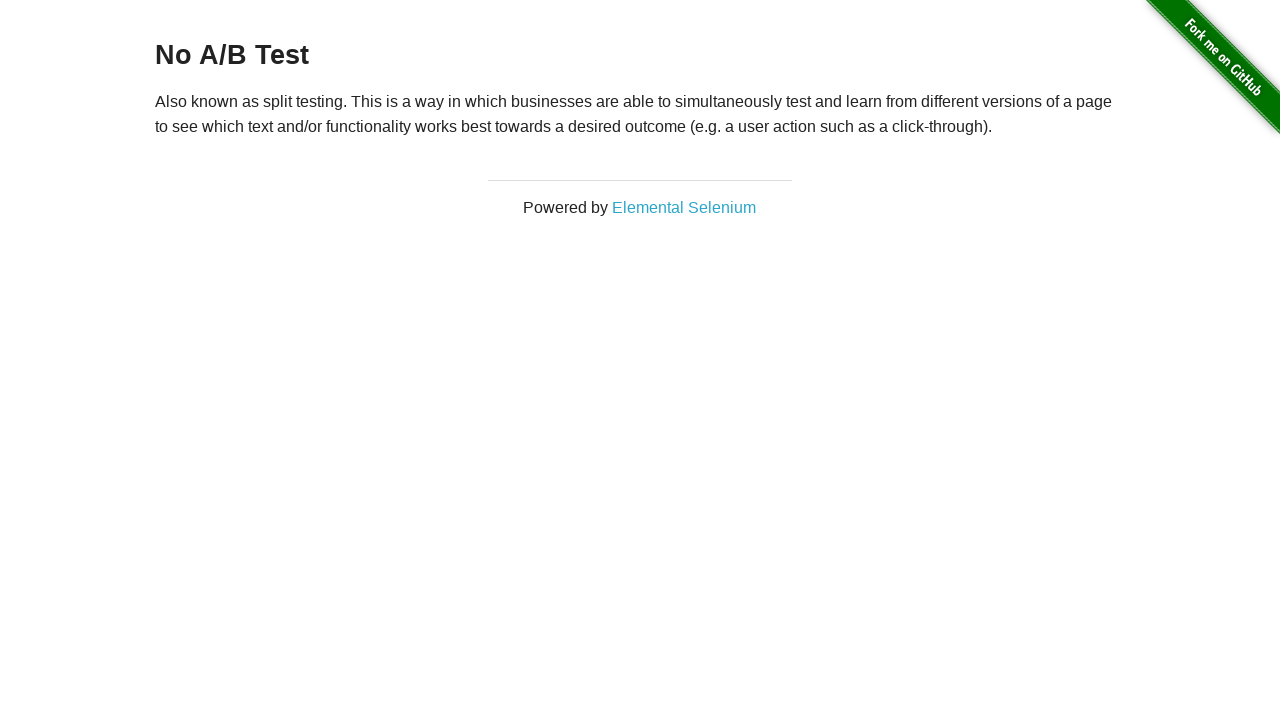